Tests explicit wait by clicking start button and waiting for loading element to disappear before verifying text

Starting URL: http://the-internet.herokuapp.com/dynamic_loading/2

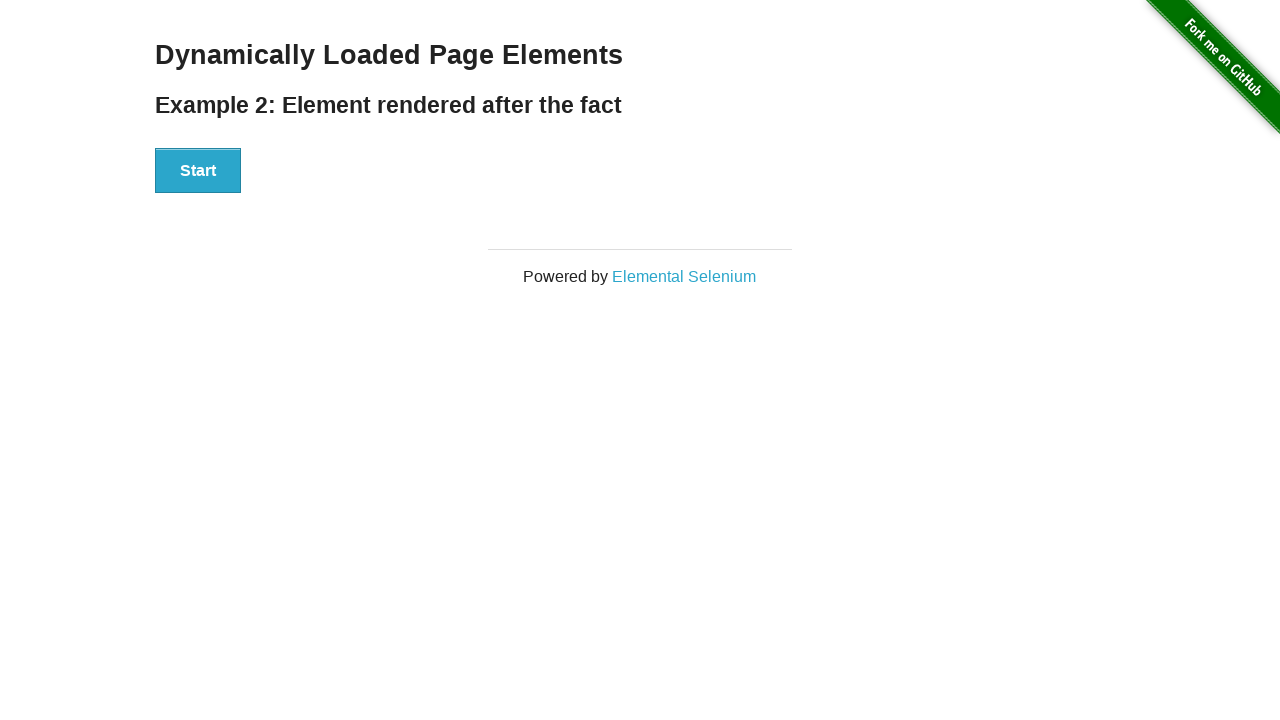

Clicked Start button to initiate dynamic loading at (198, 171) on xpath=//button[text()='Start']
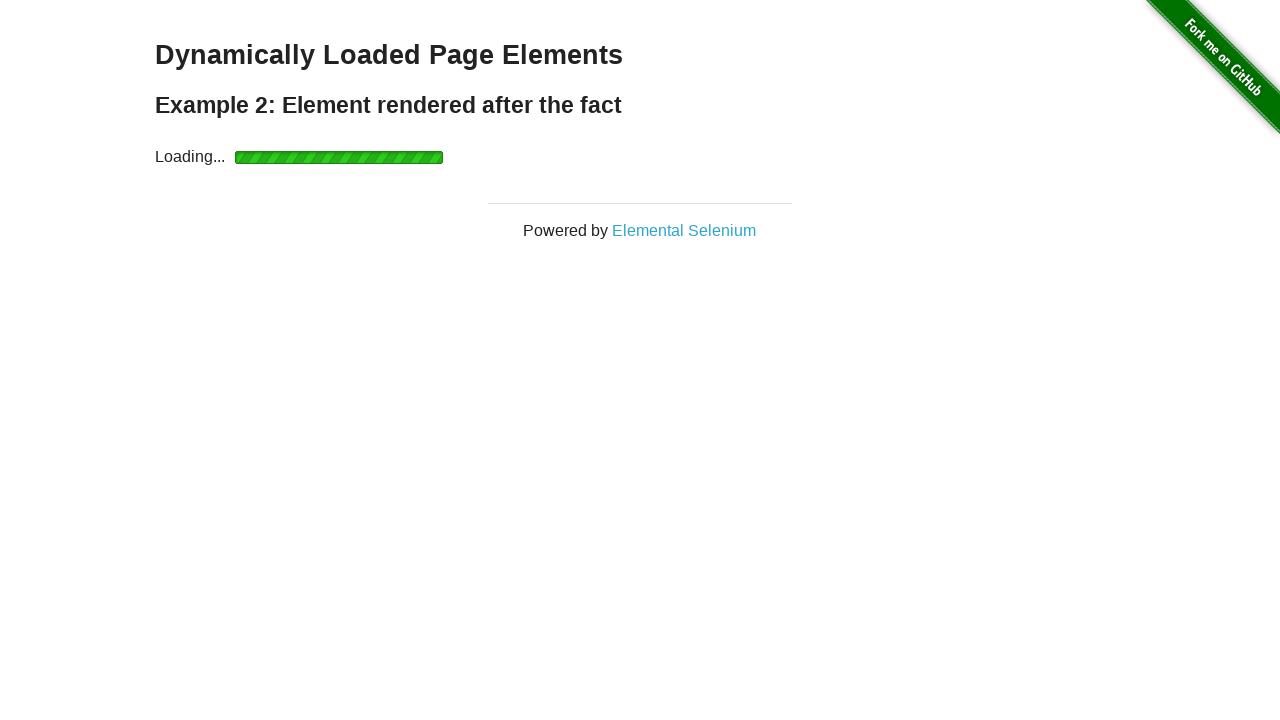

Waited for loading element to disappear
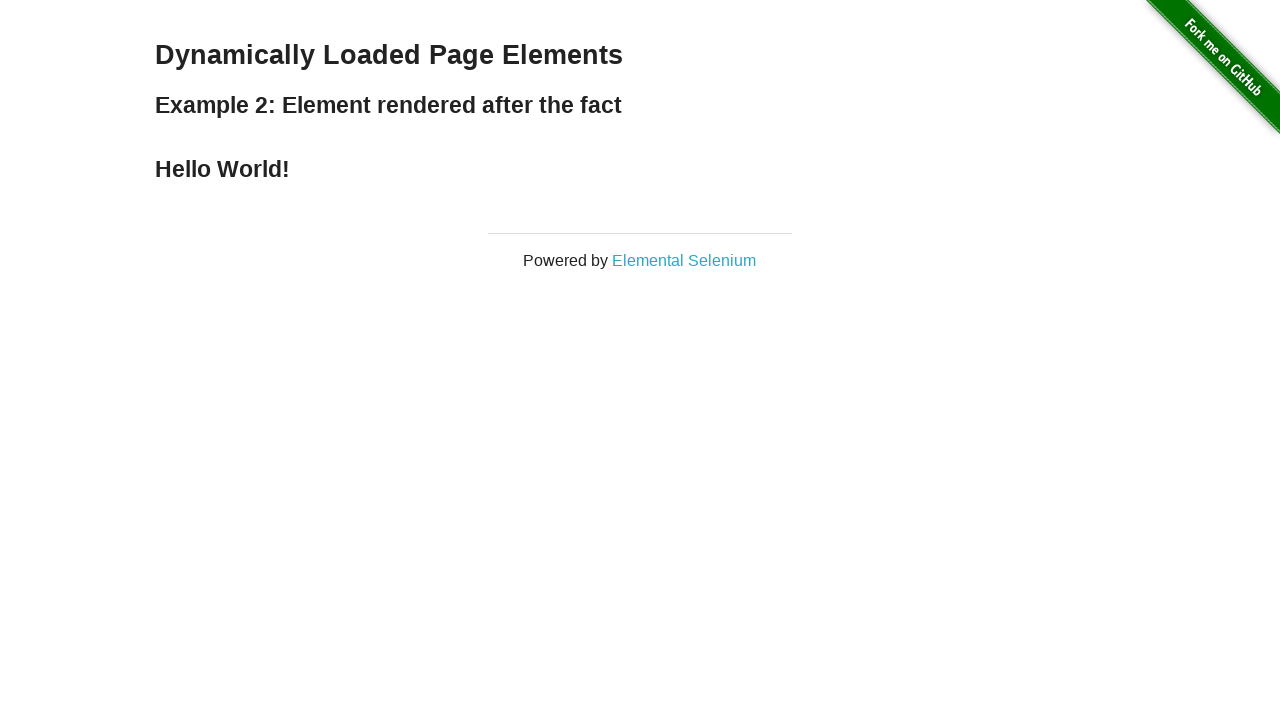

Verified Hello World text is displayed
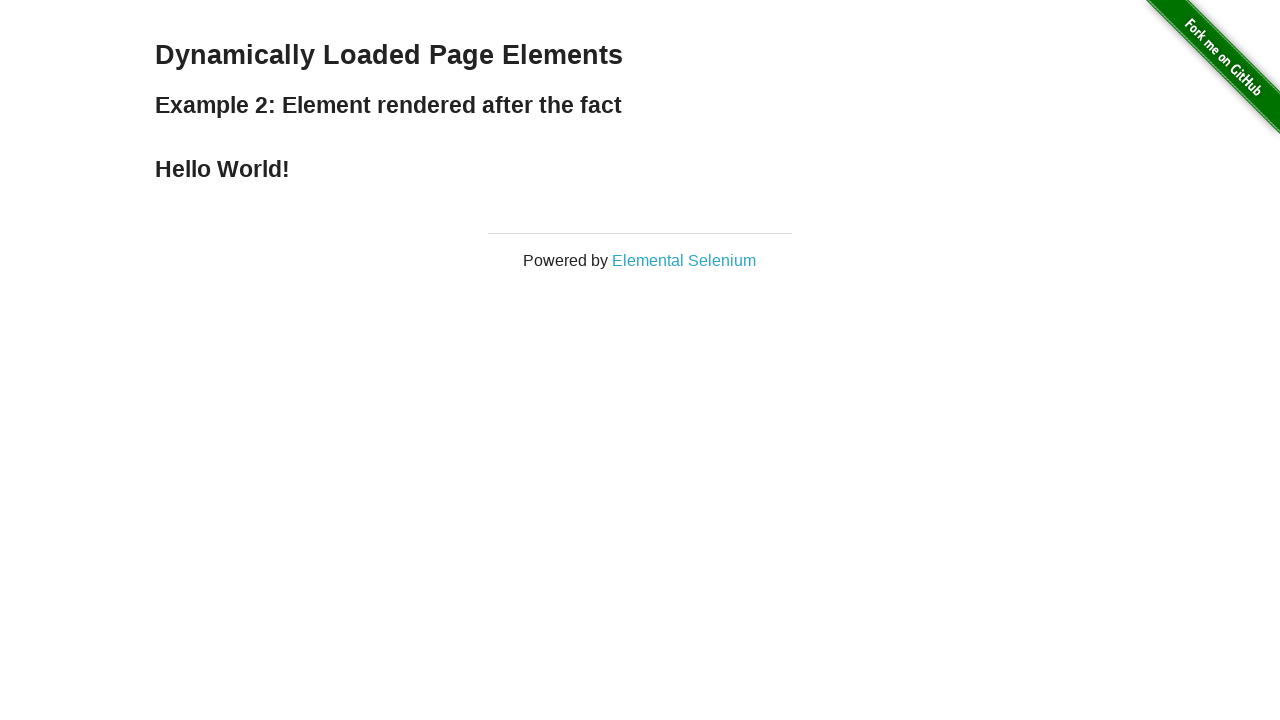

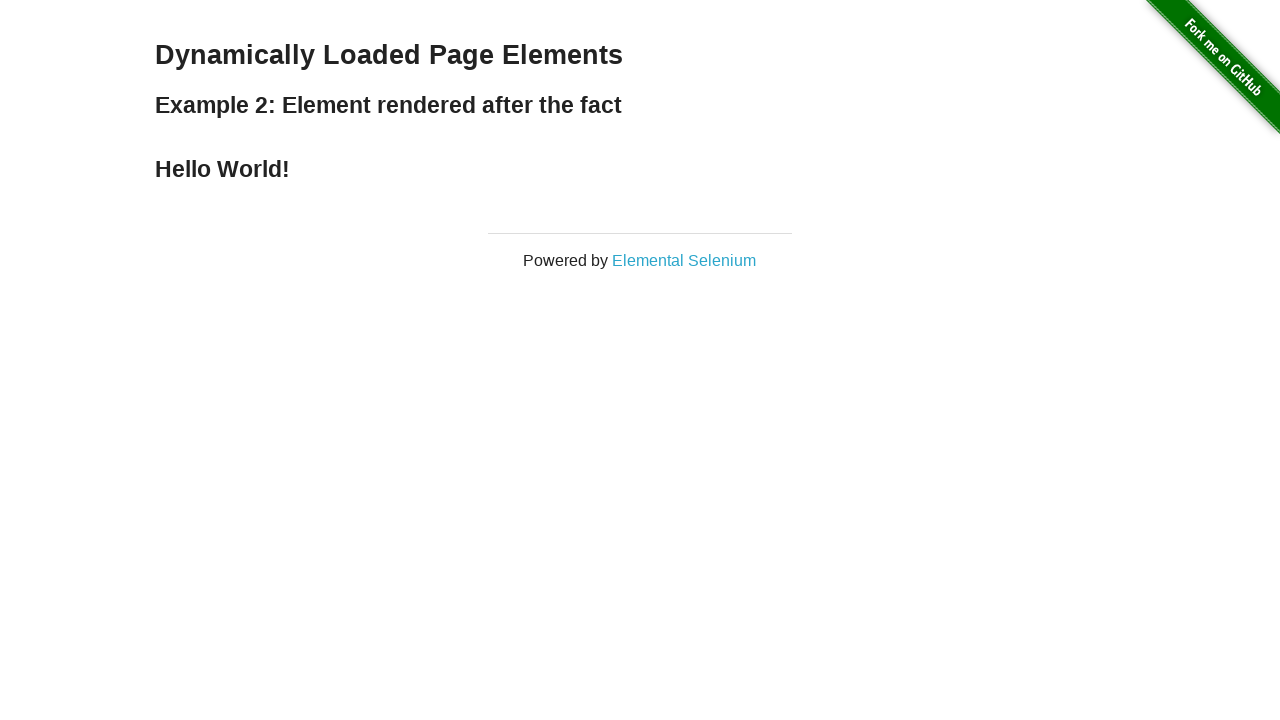